Tests browser window maximize and minimize functionality by navigating to a page and toggling window states

Starting URL: https://demo.actitime.com/login.do

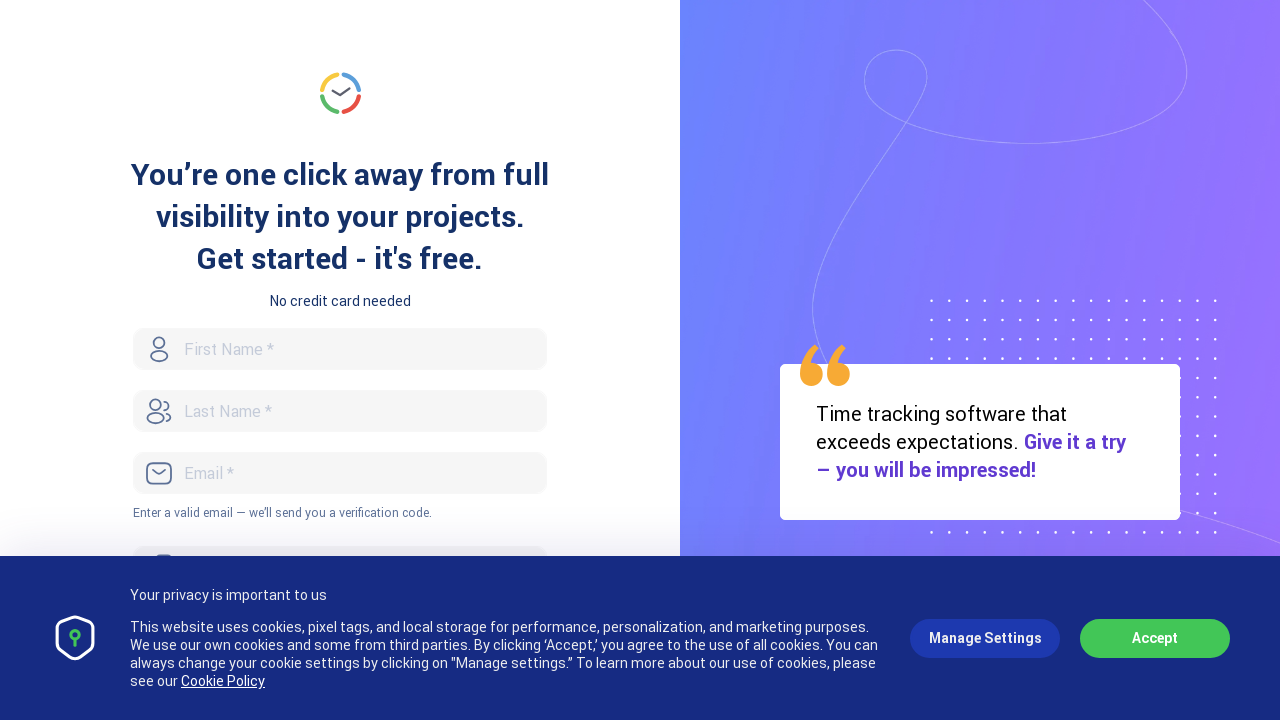

Set viewport size to maximize browser window (1920x1080)
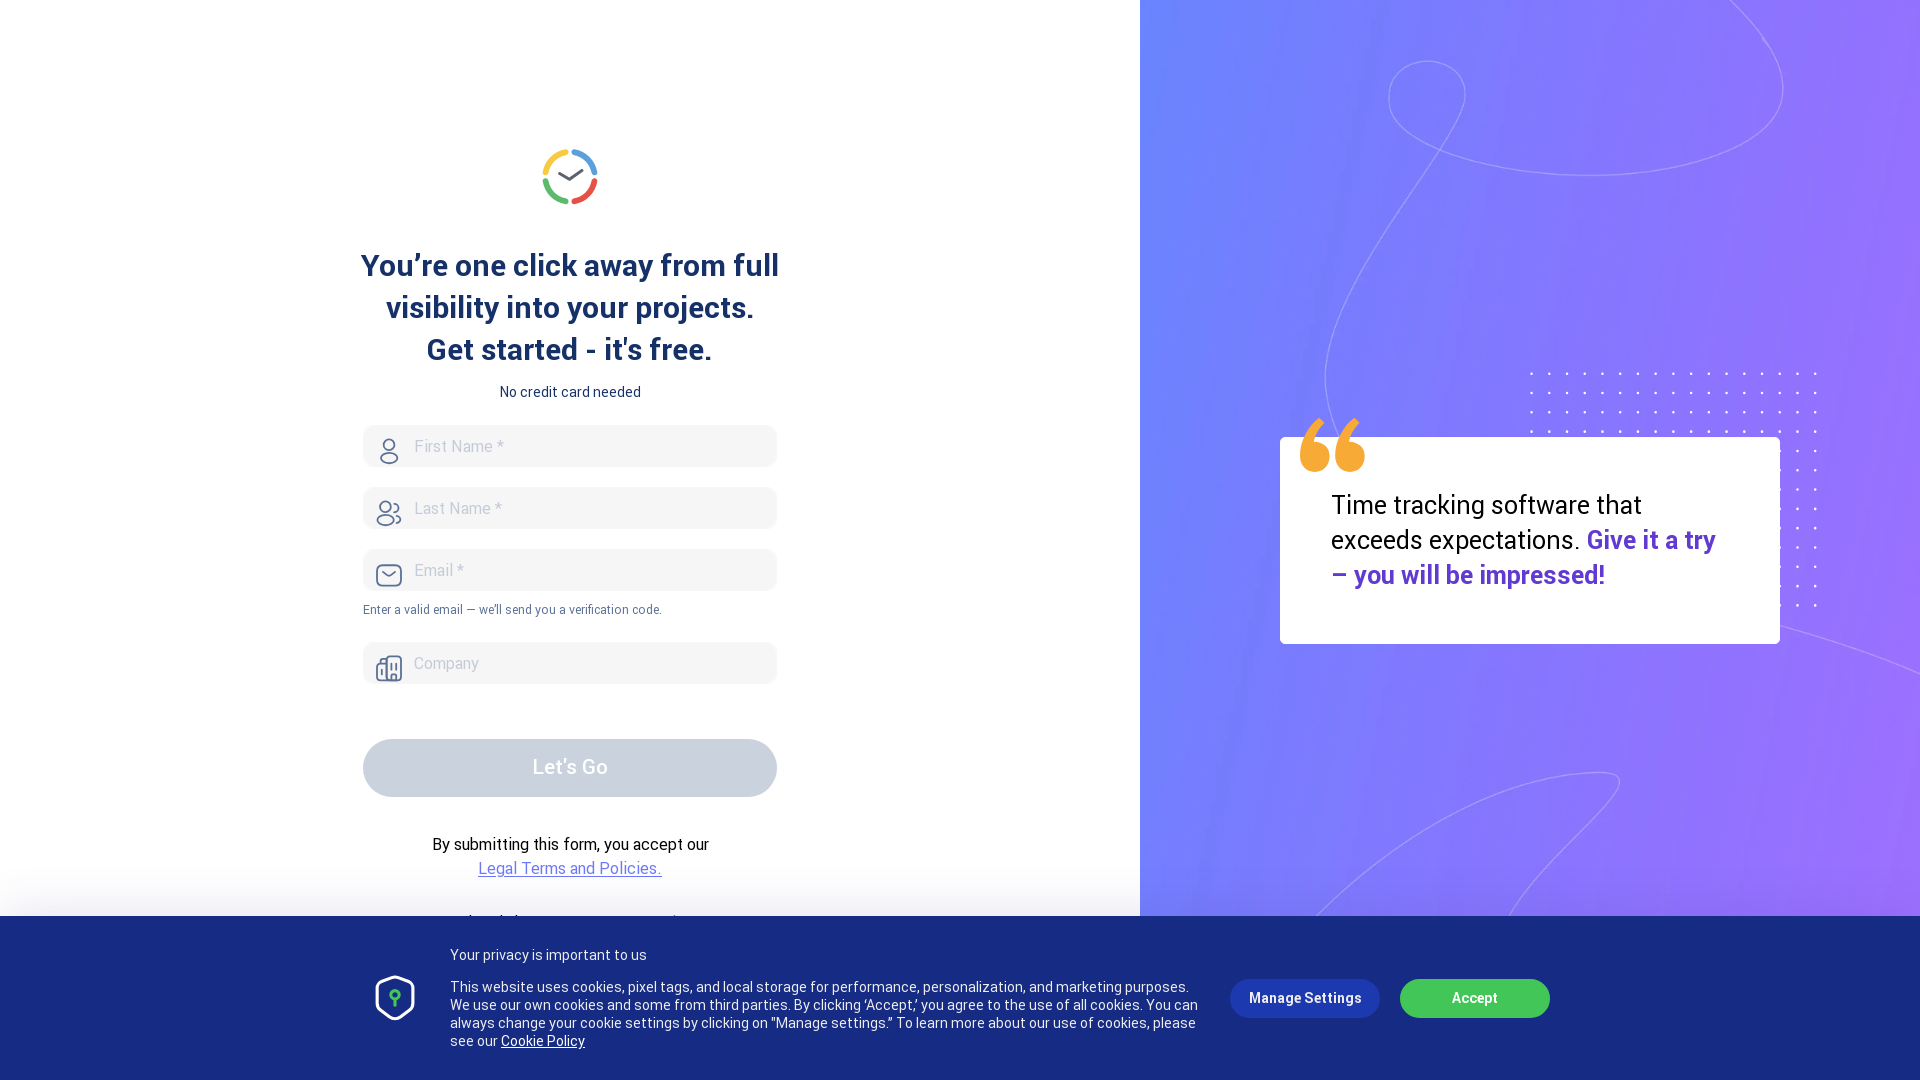

Waited 3 seconds to observe maximized state
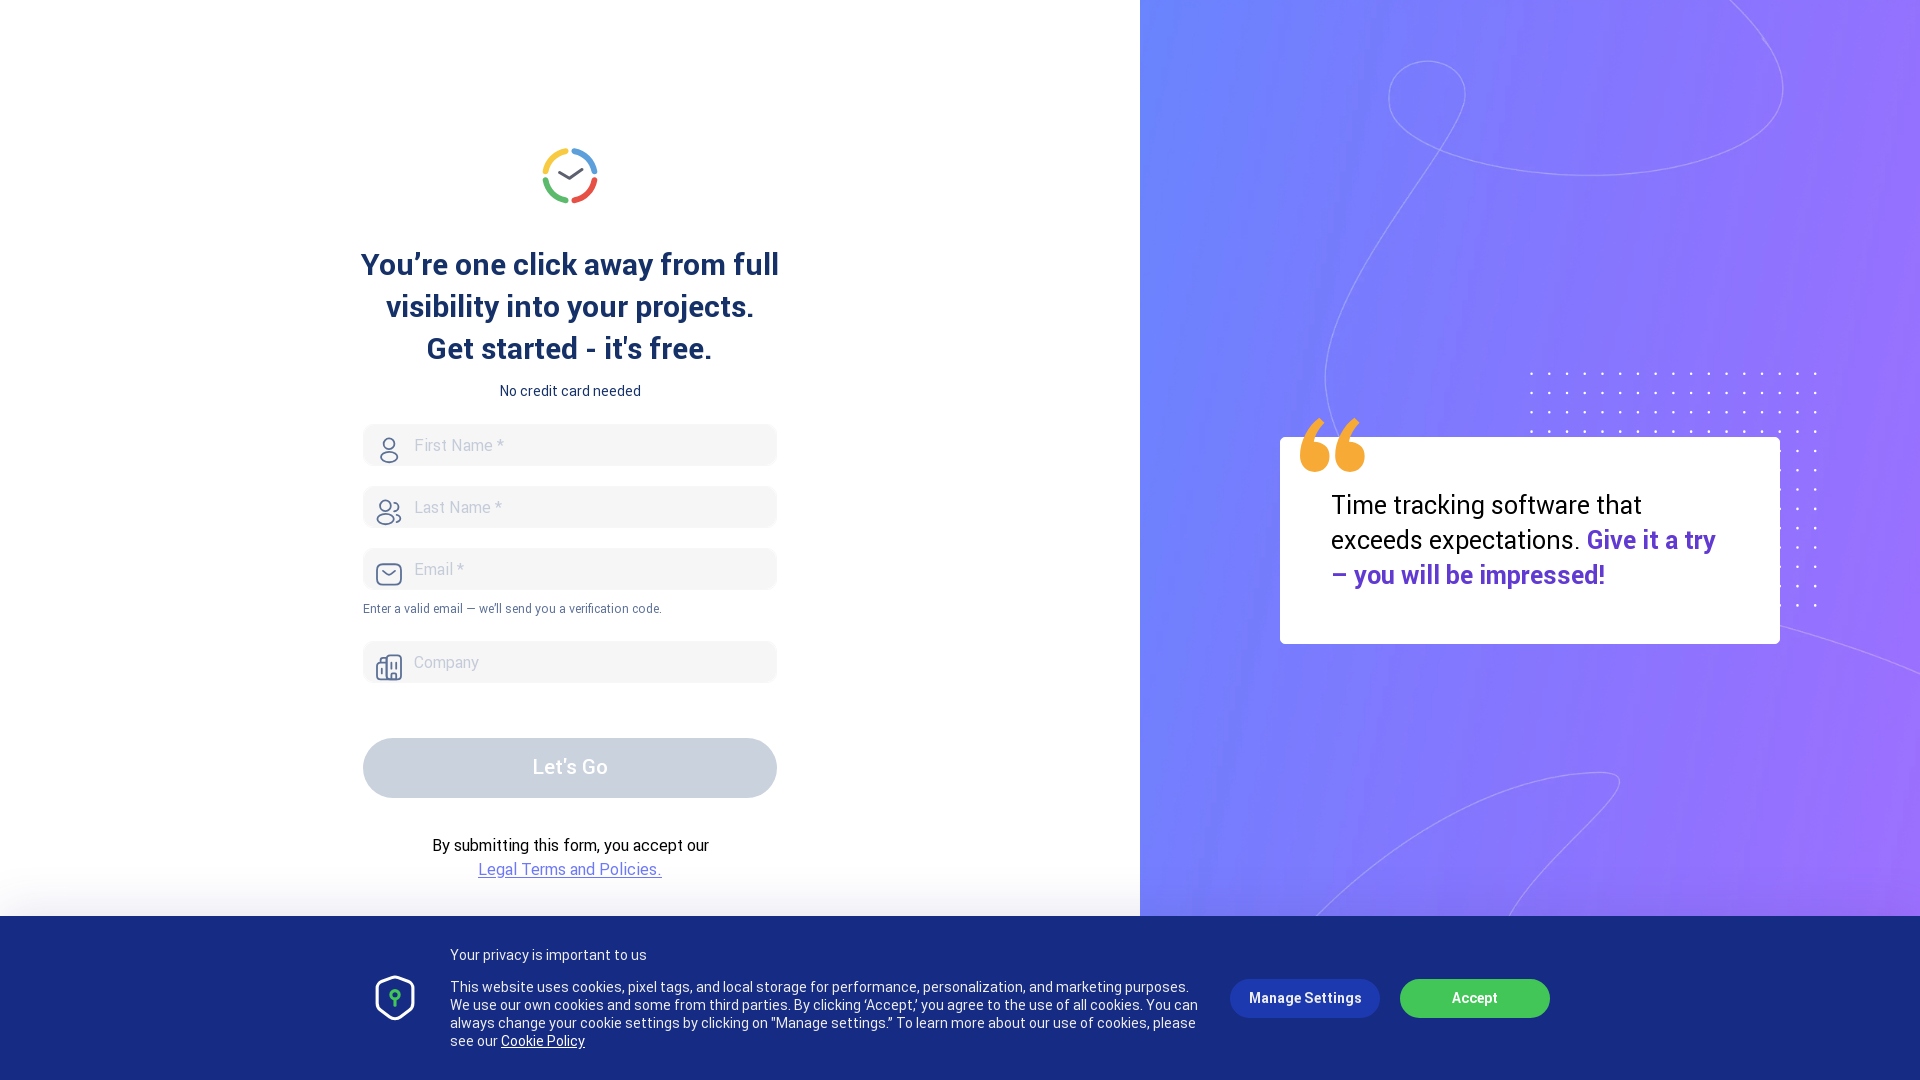

Set viewport size to simulate minimize browser window (800x600)
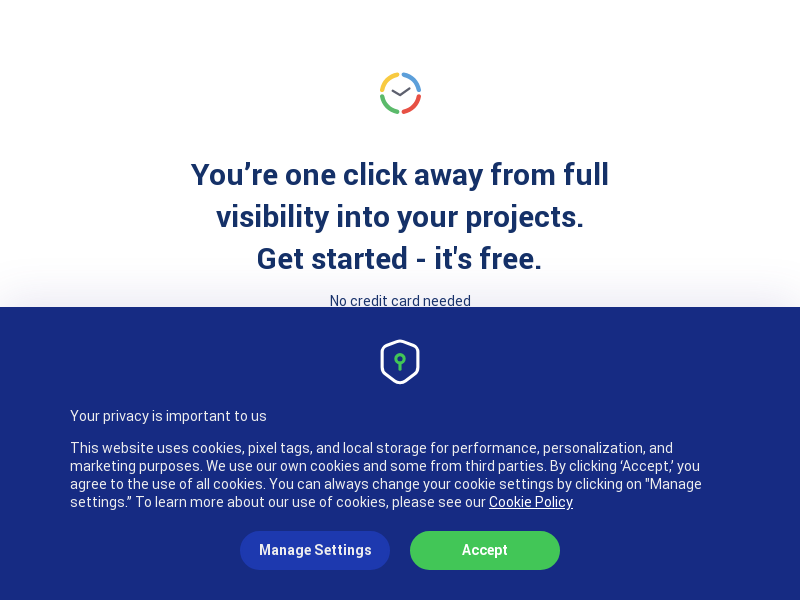

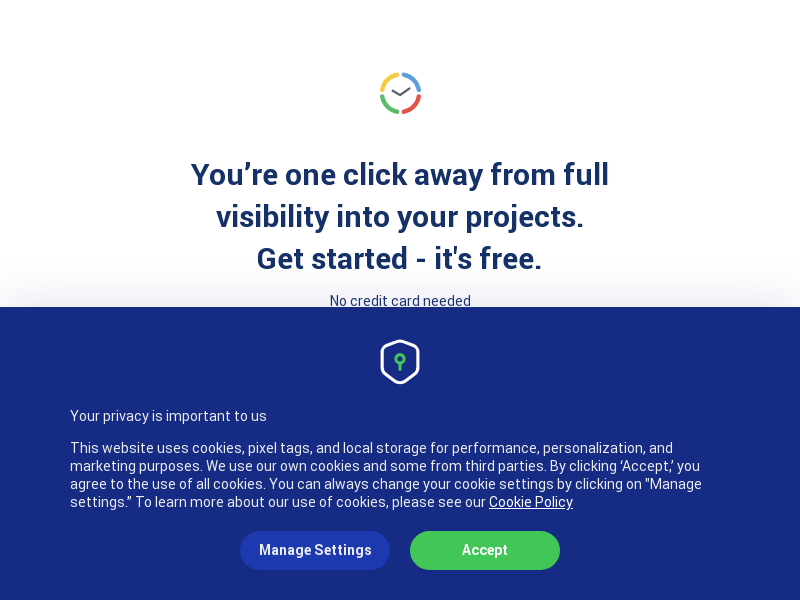